Navigates to the Applitools demo application page and clicks the login button to access the app page.

Starting URL: https://demo.applitools.com

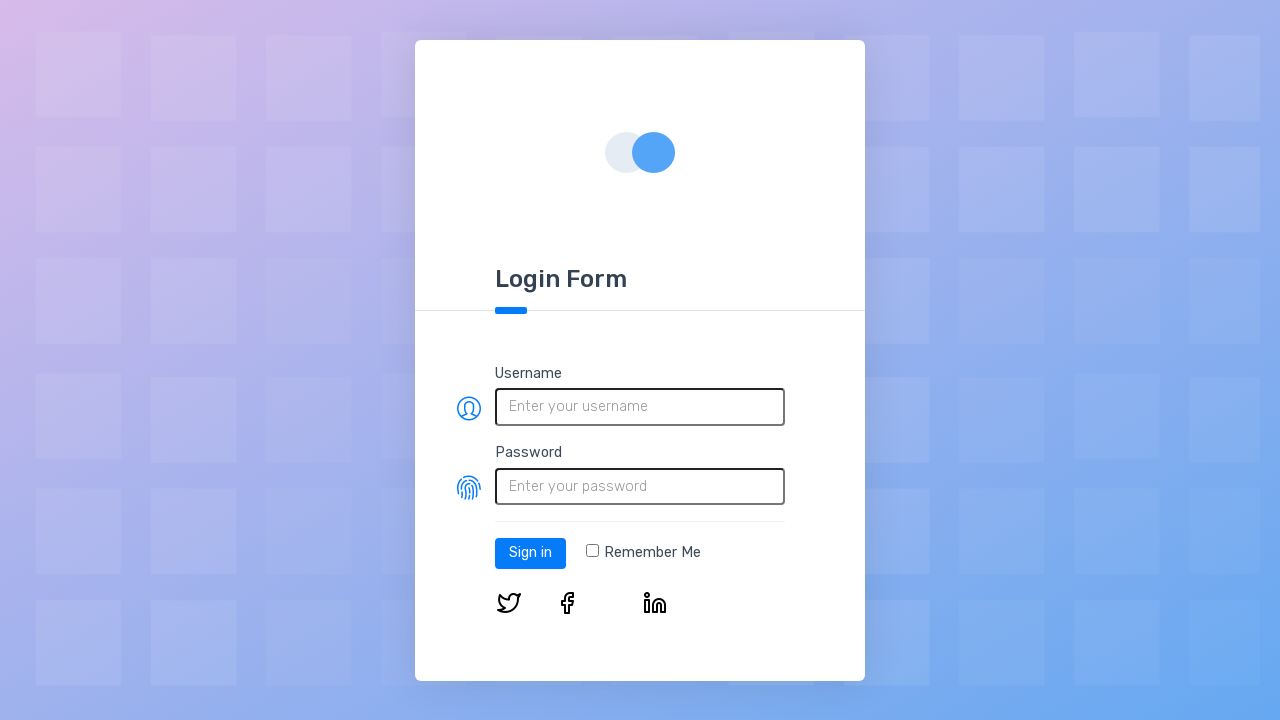

Navigated to Applitools demo application
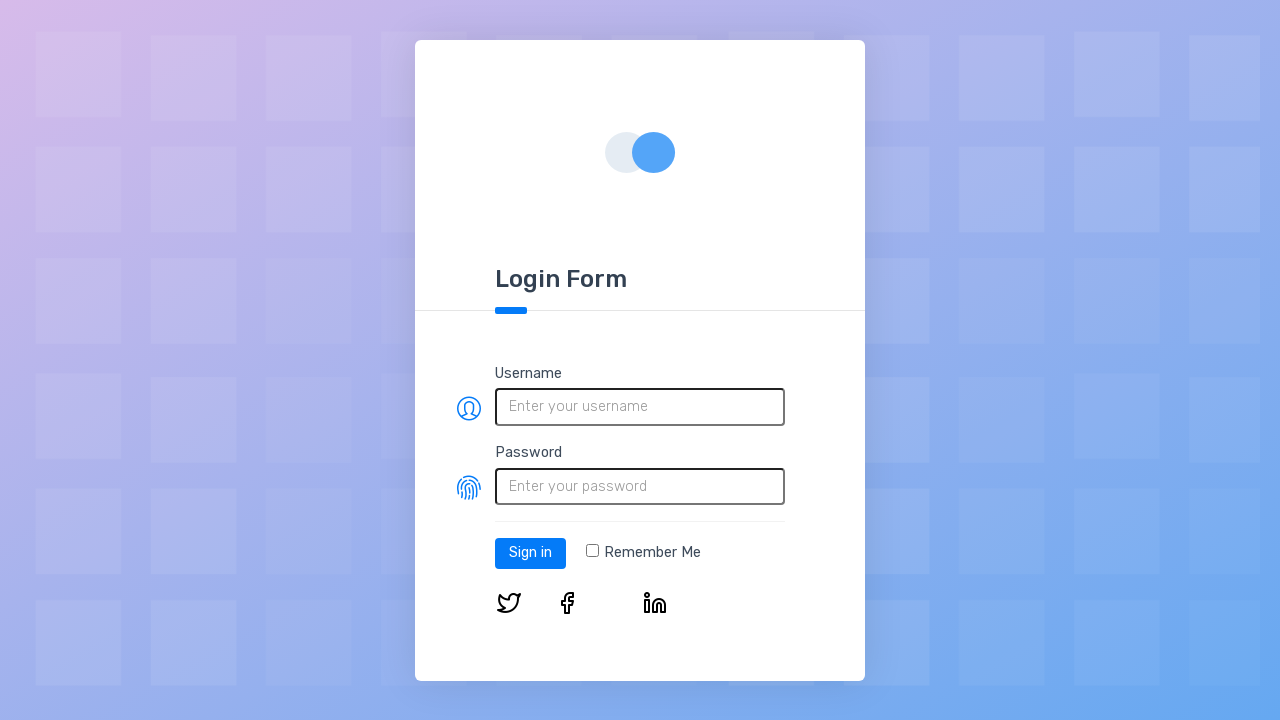

Clicked the login button at (530, 553) on #log-in
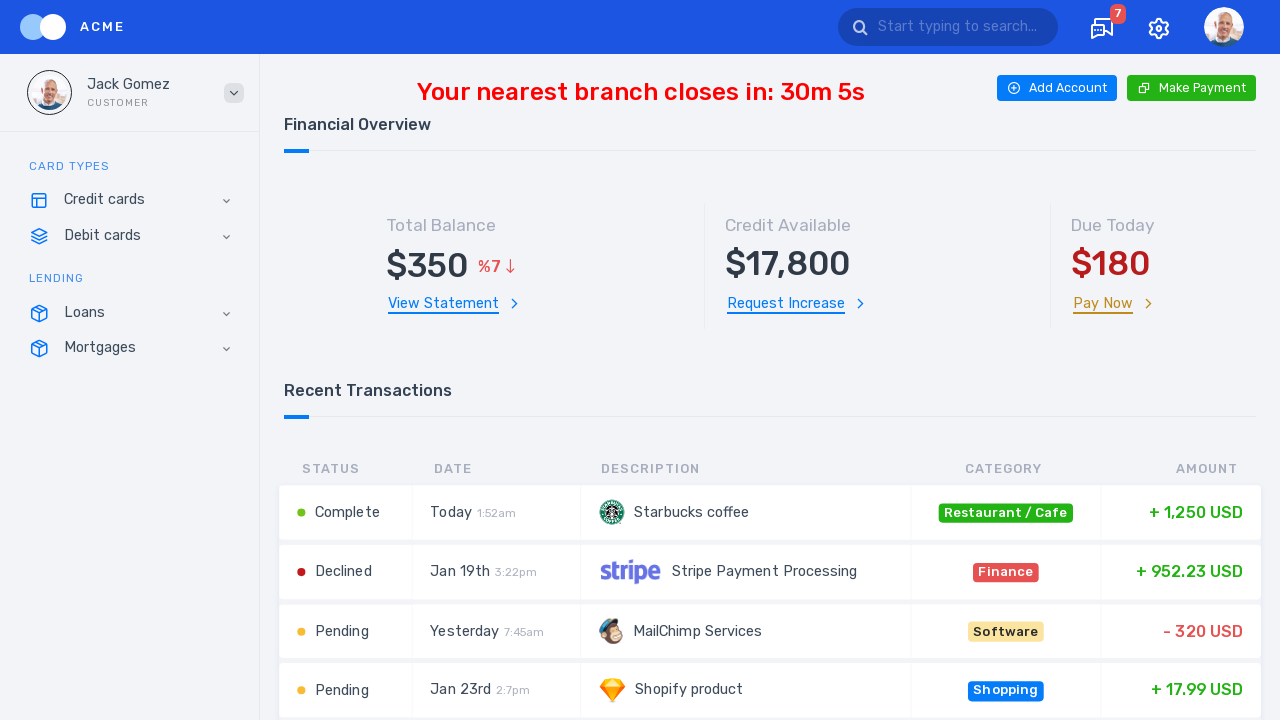

App page loaded after login
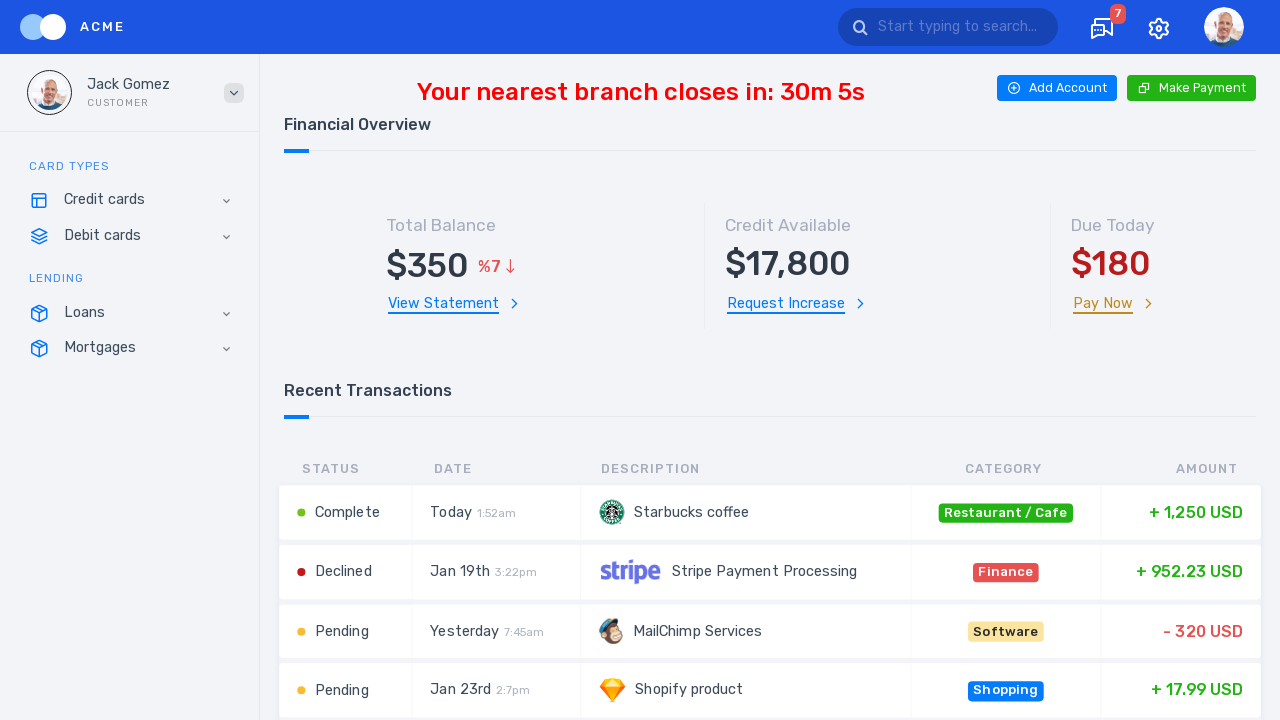

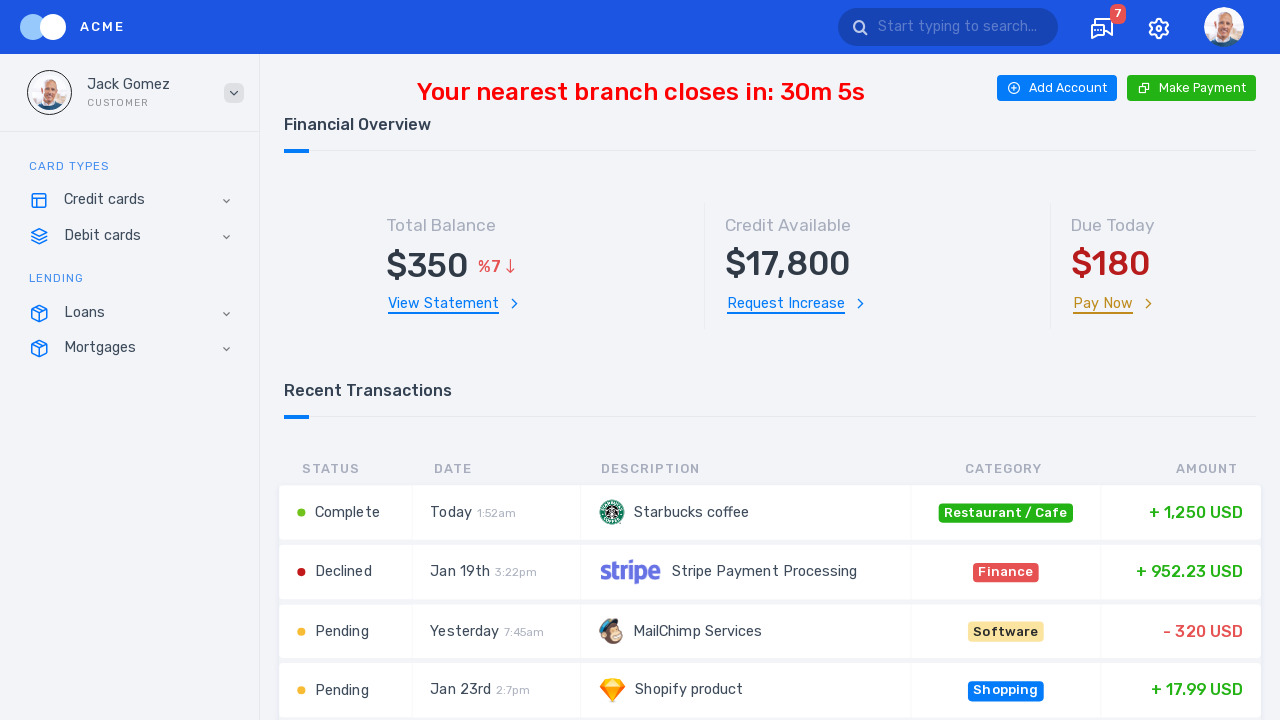